Tests window handling functionality by clicking a link that opens a new window, switching to the new window to verify its content, and switching back to the original window to verify its title.

Starting URL: https://the-internet.herokuapp.com/windows

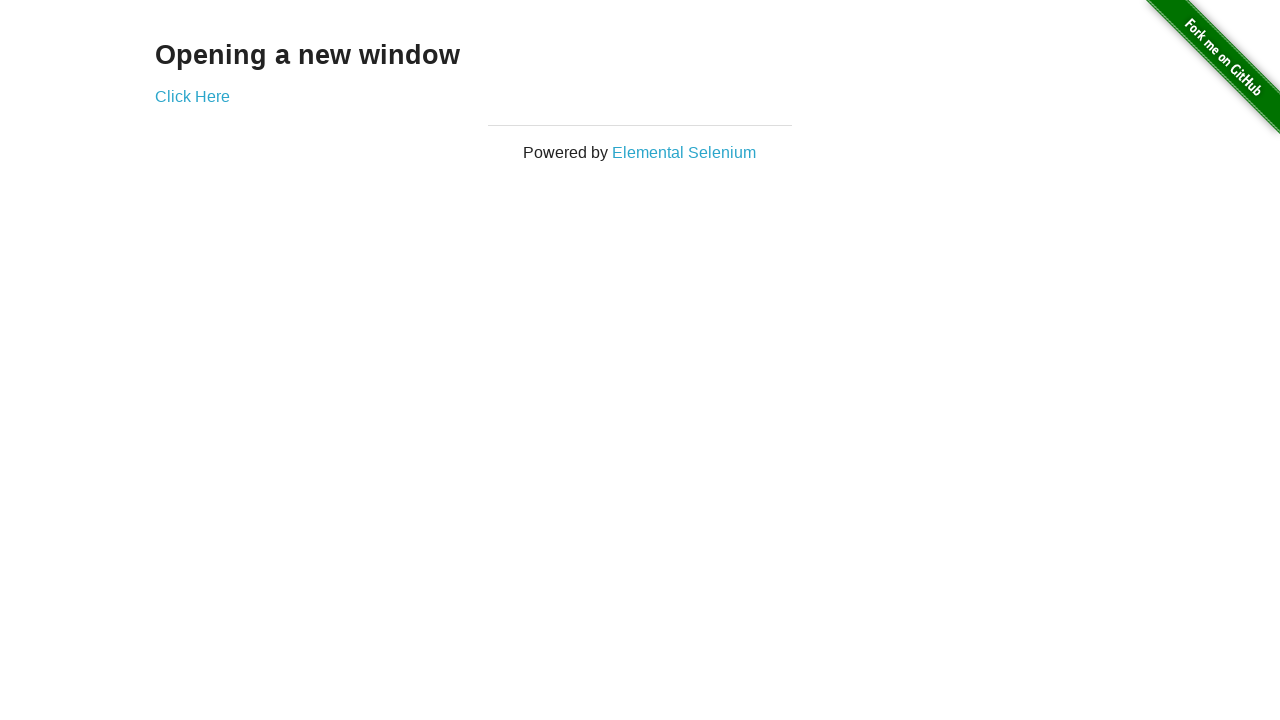

Retrieved initial page heading text
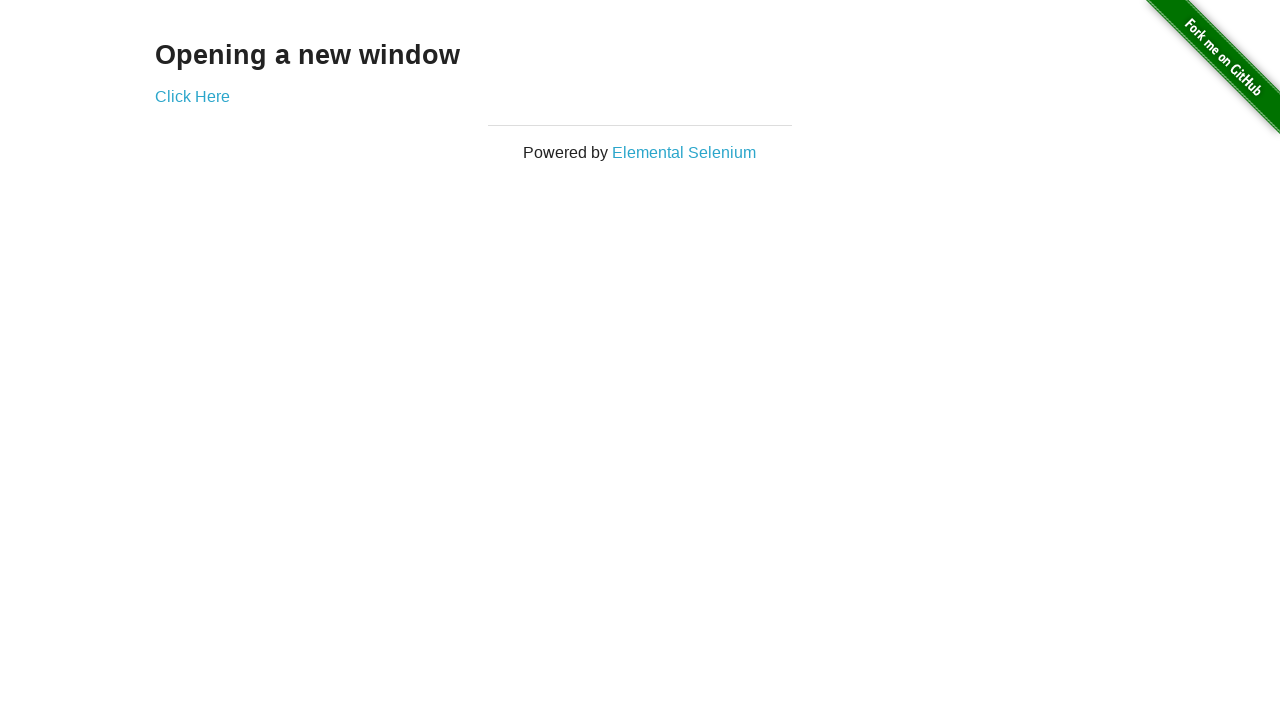

Verified initial page text is 'Opening a new window'
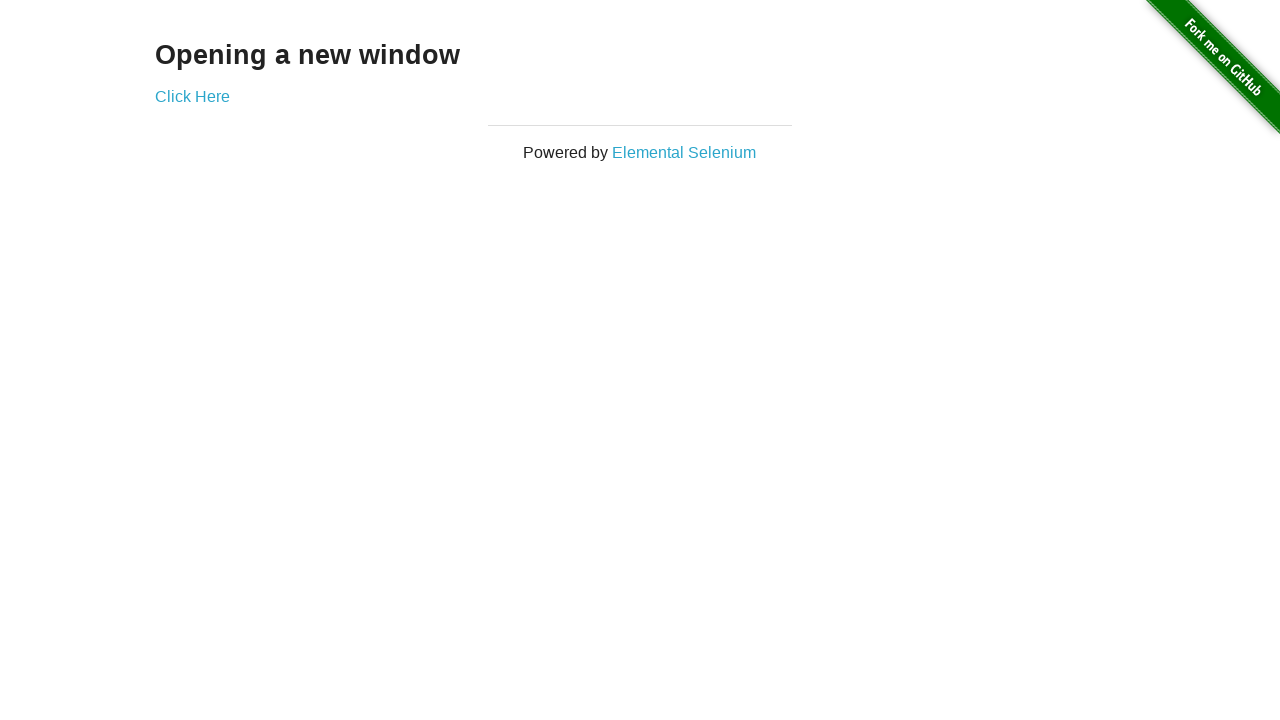

Verified initial page title is 'The Internet'
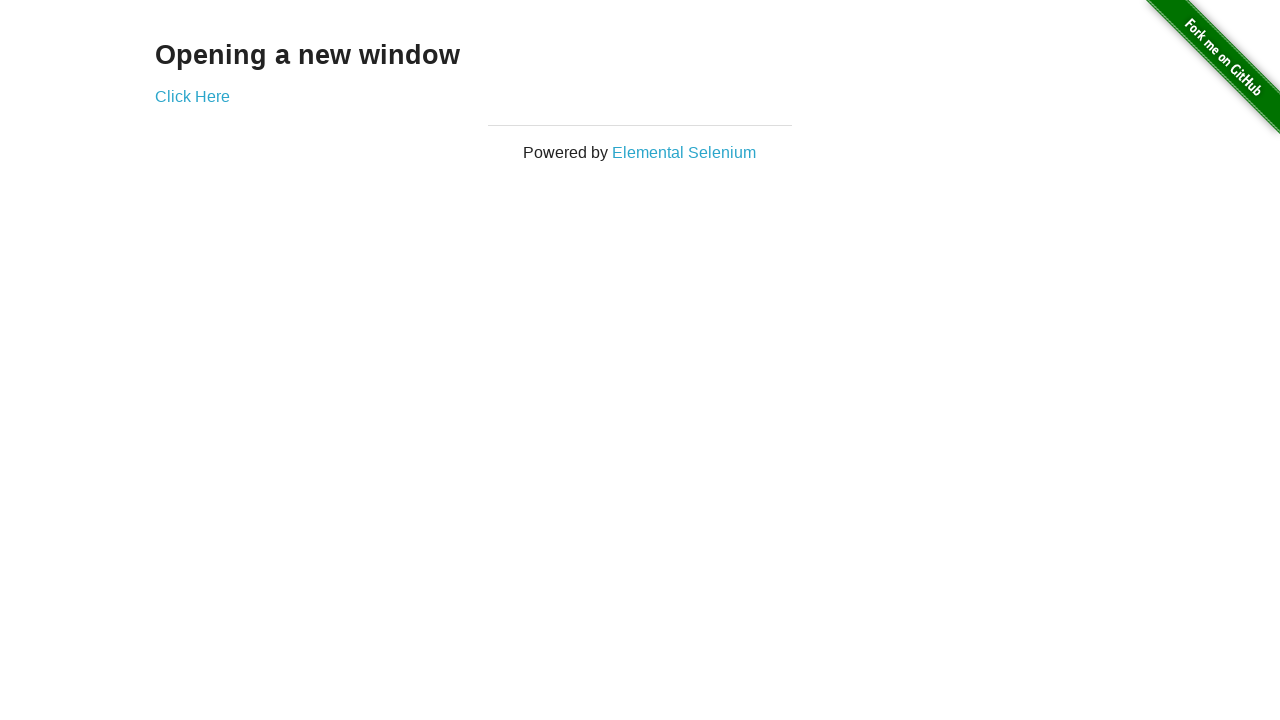

Clicked 'Click Here' link to open new window at (192, 96) on text=Click Here
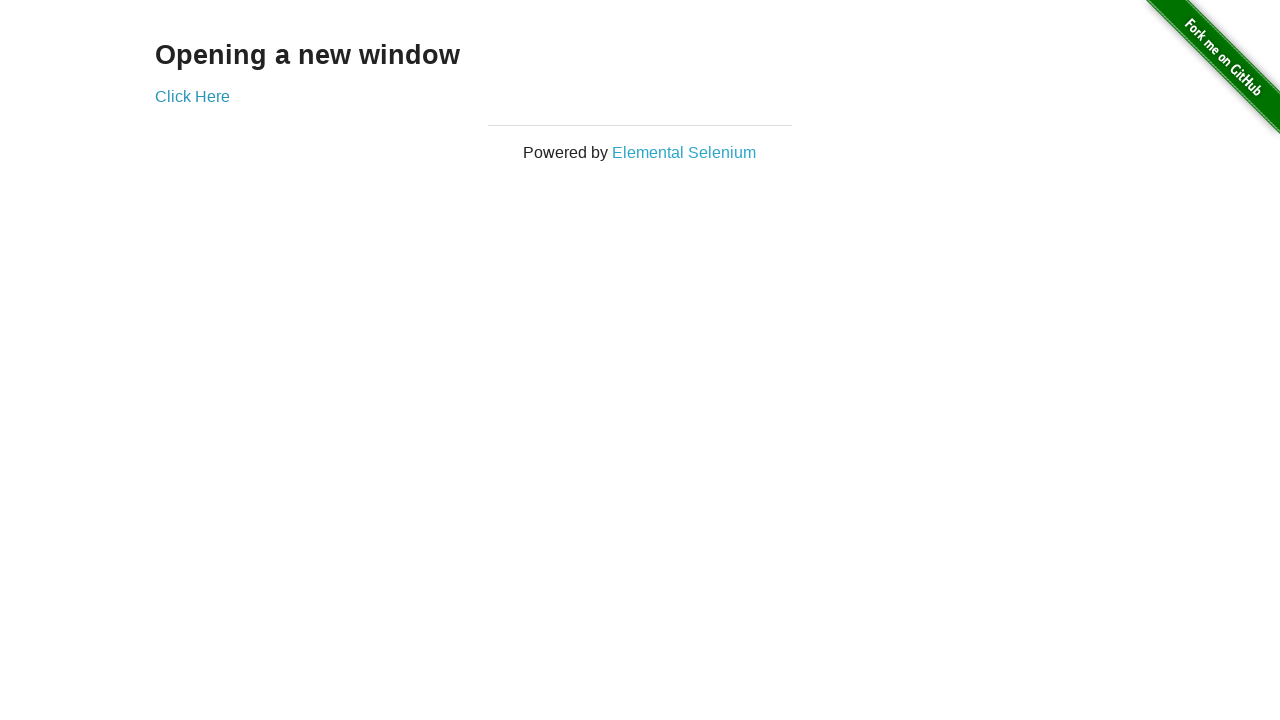

New window opened and loaded
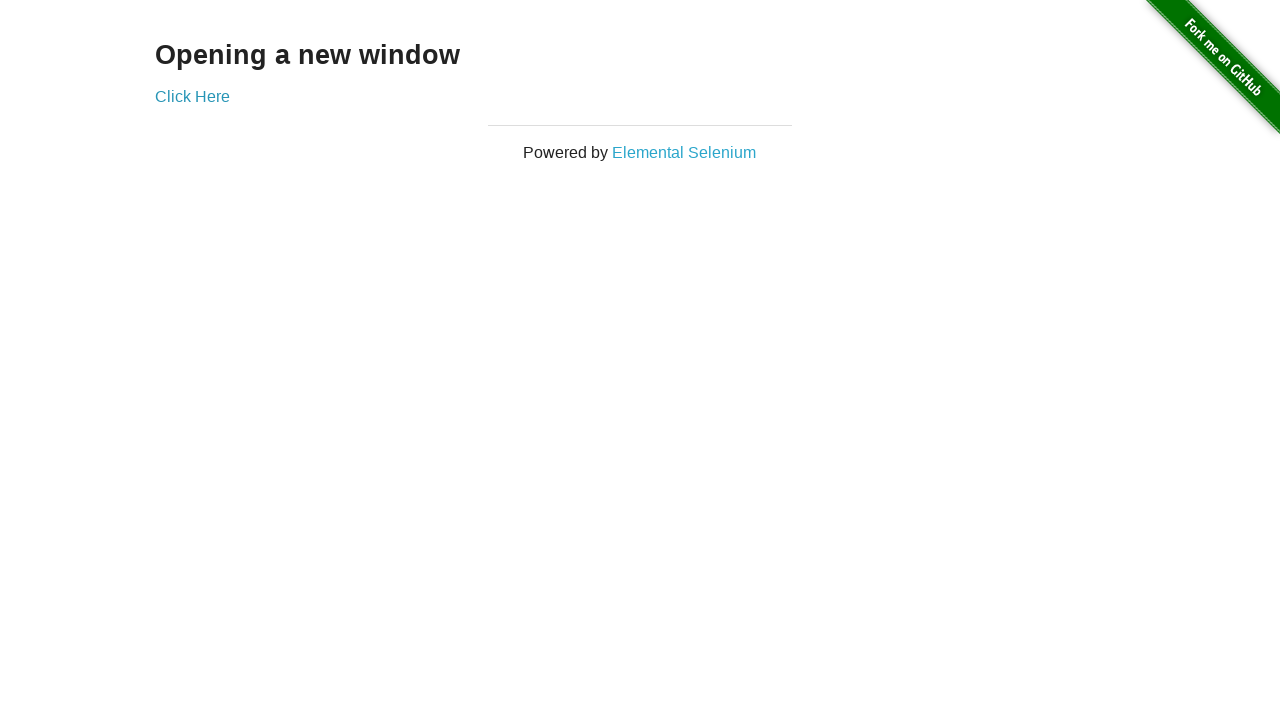

Verified new window title is 'New Window'
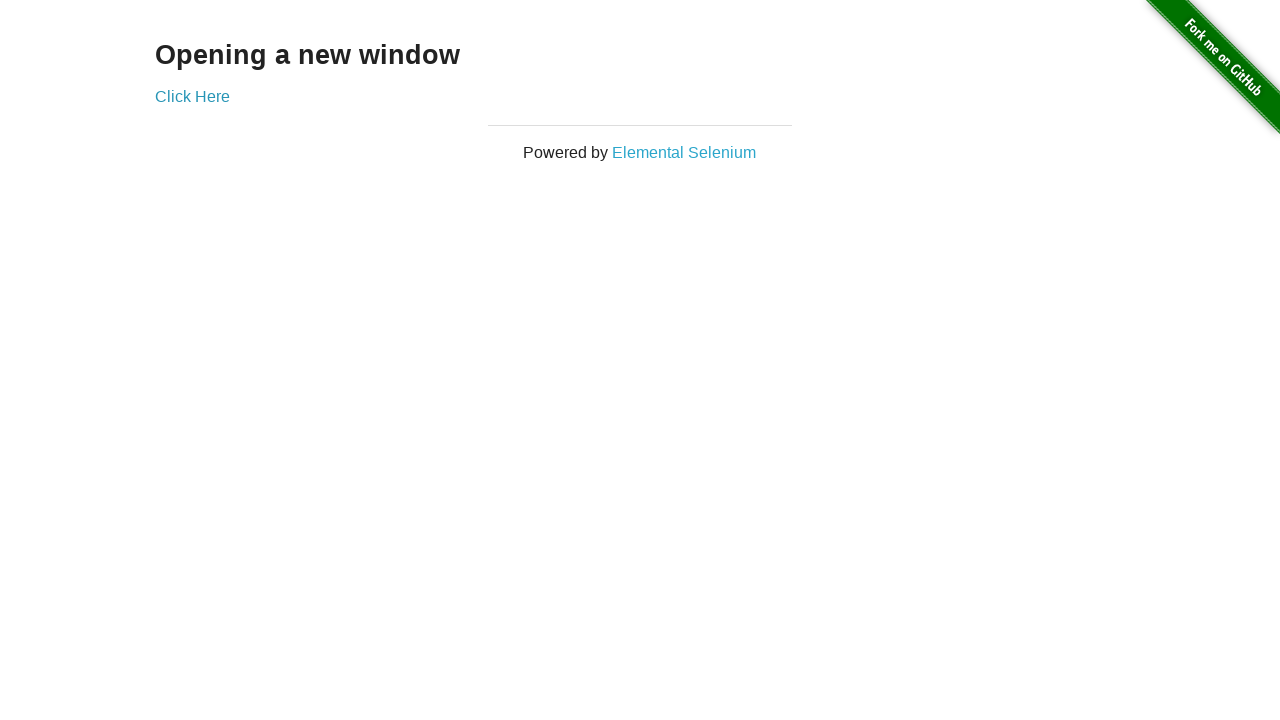

Retrieved new window heading text
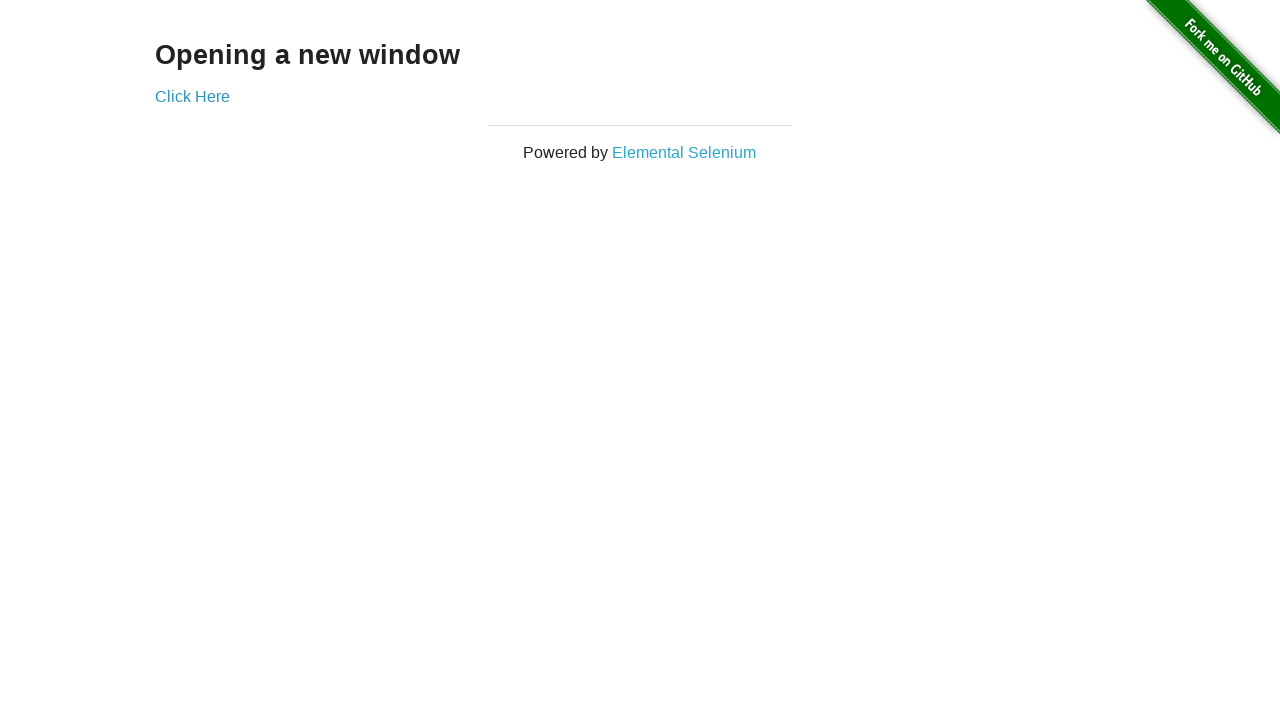

Verified new window text is 'New Window'
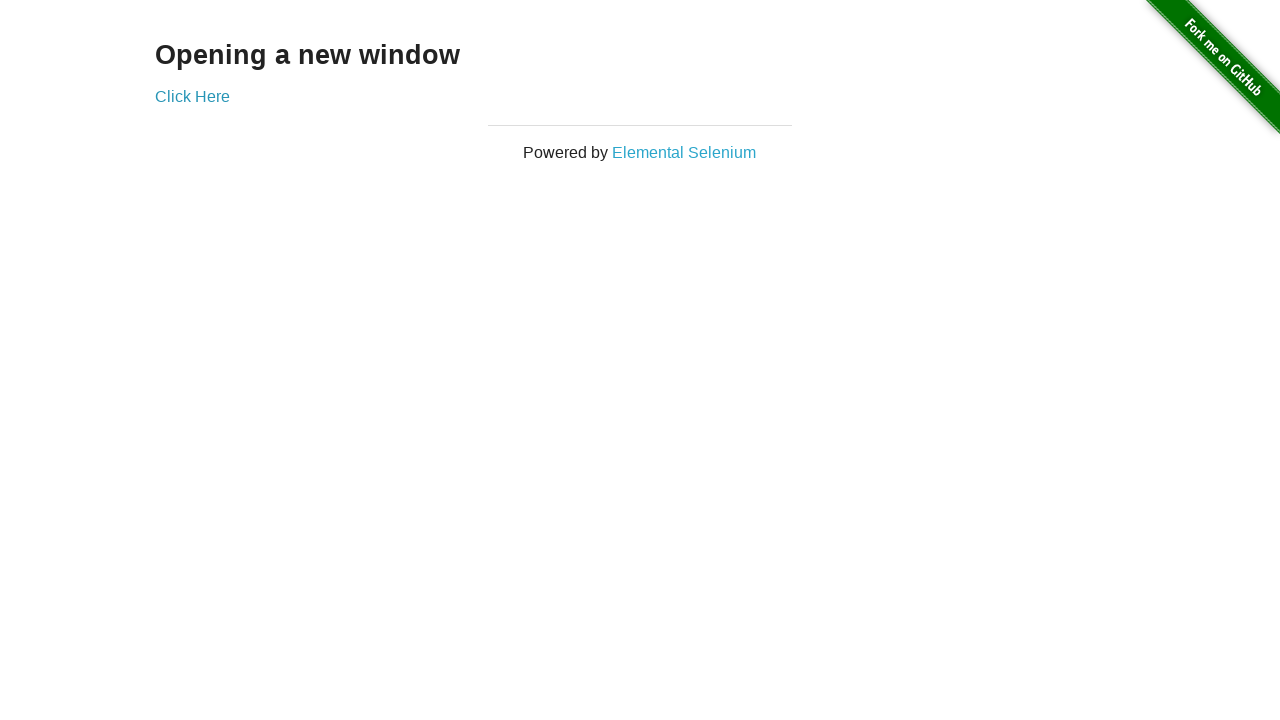

Switched back to original window
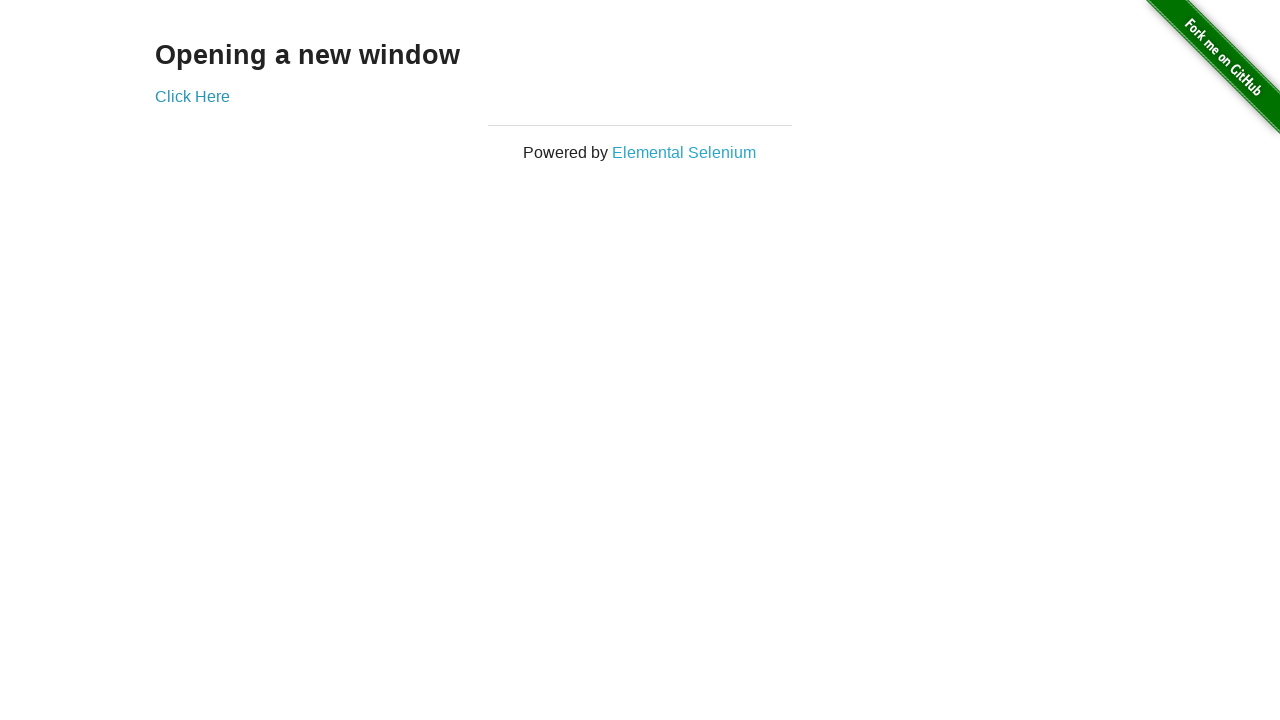

Verified original window title is 'The Internet'
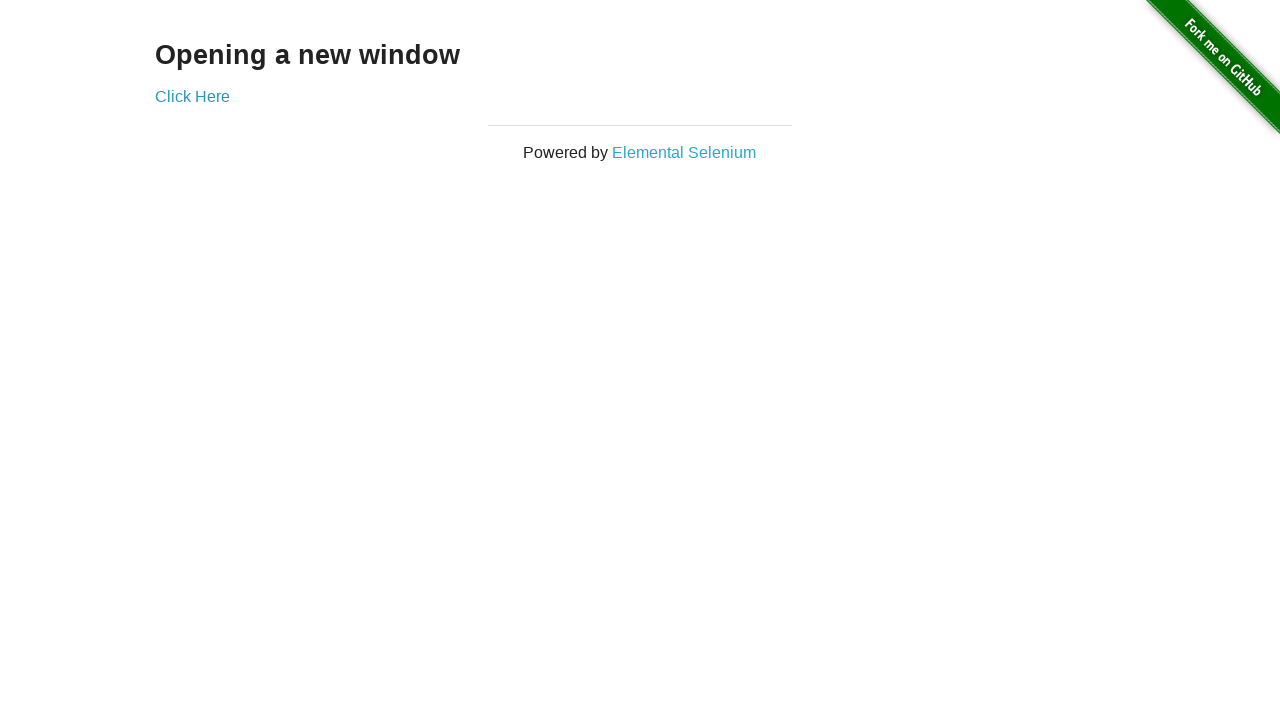

Switched to new window
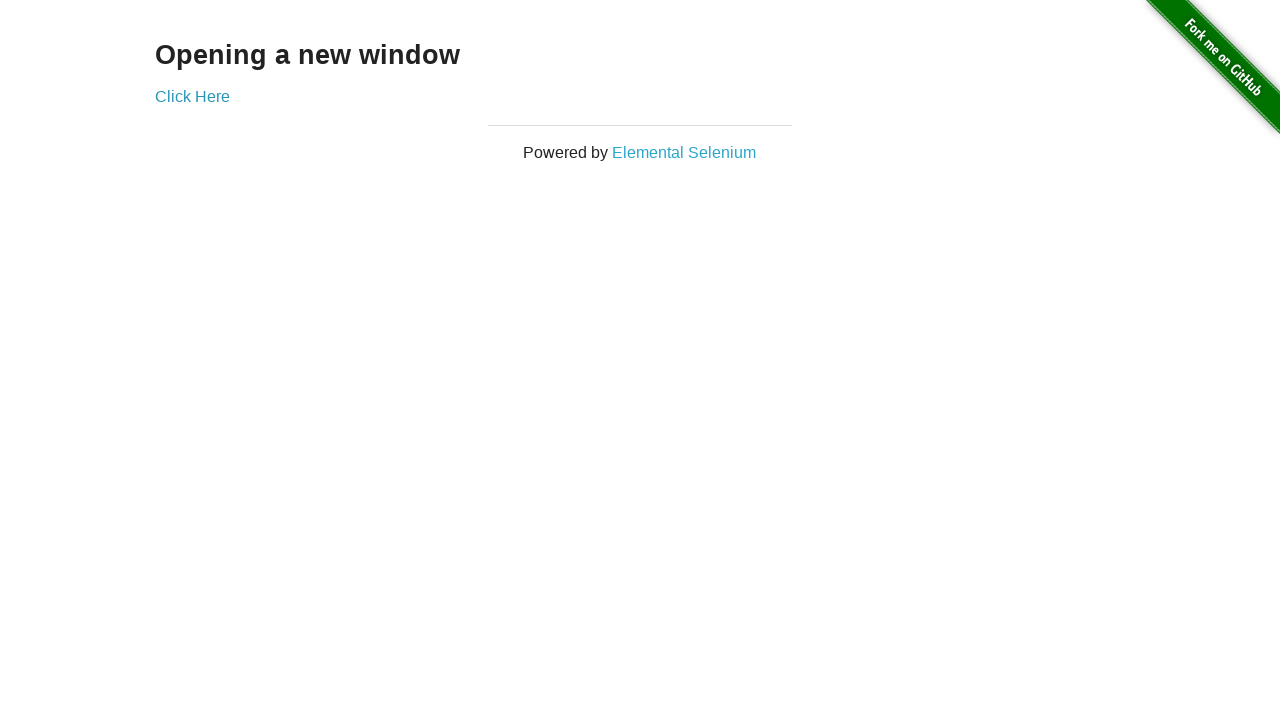

Switched back to original window
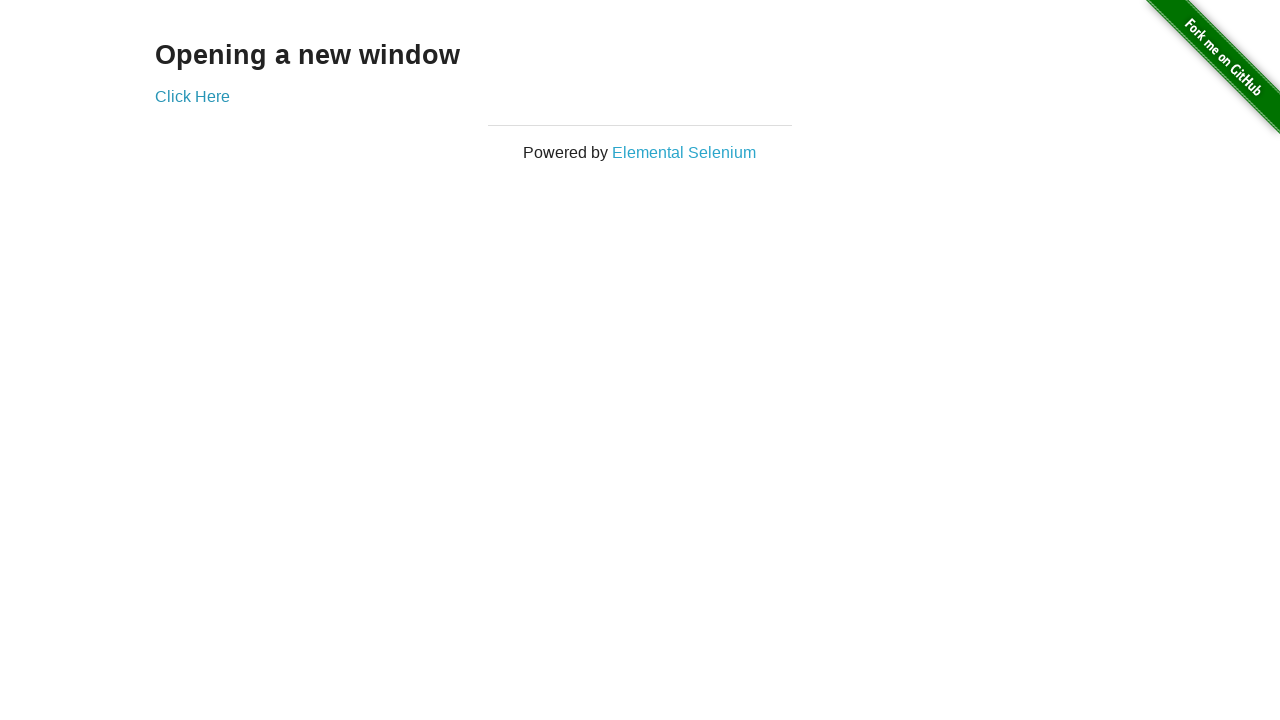

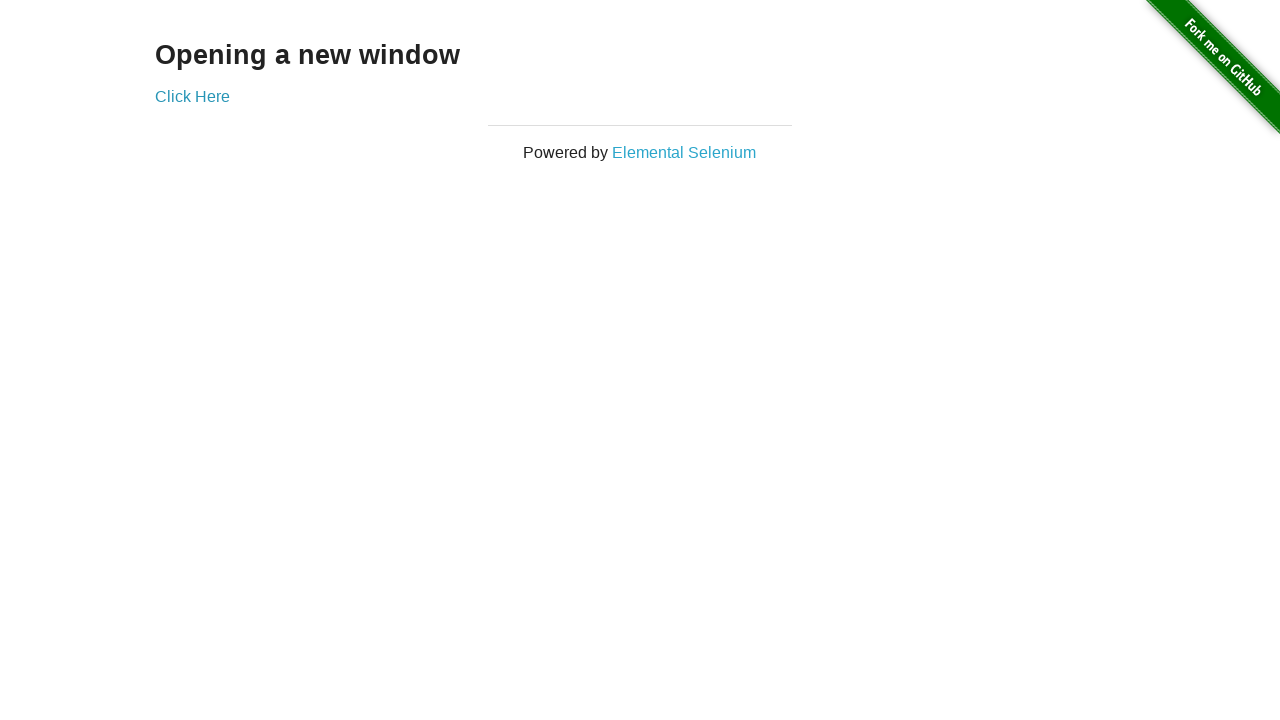